Tests calculator 3+3+3=9 using keyboard input

Starting URL: http://mhunterak.github.io/calc.html

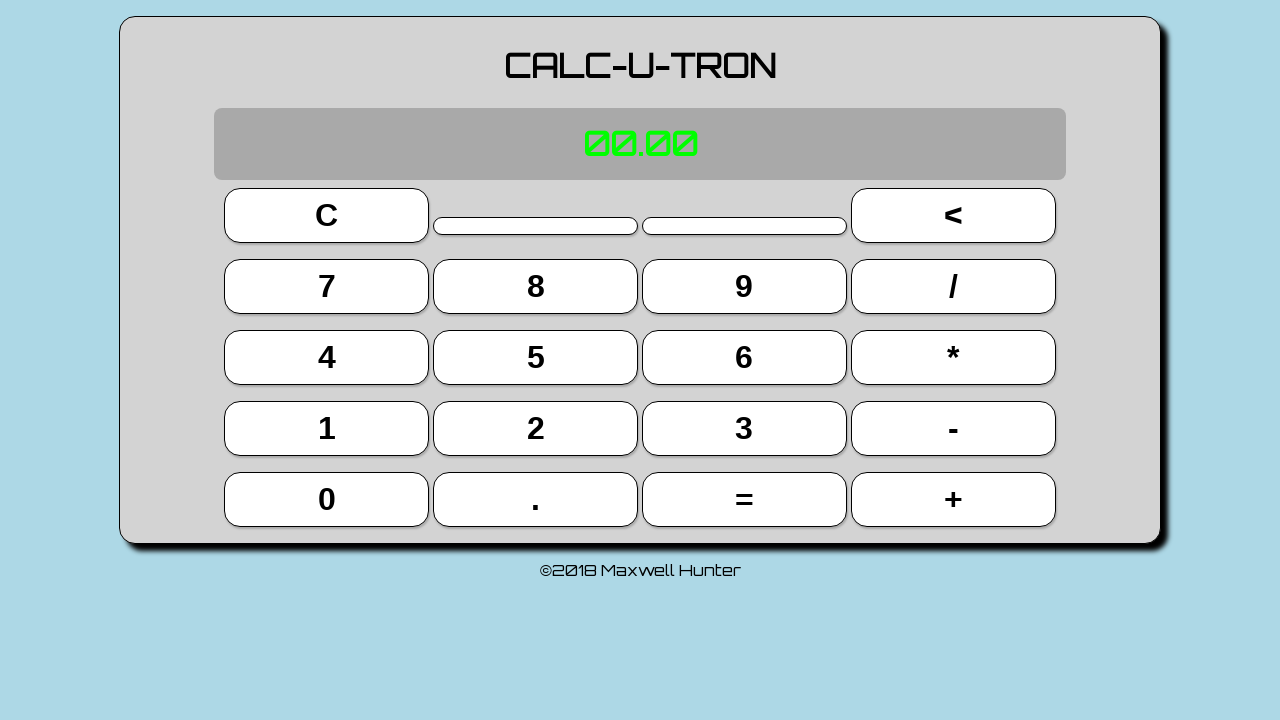

Page loaded and DOM content ready
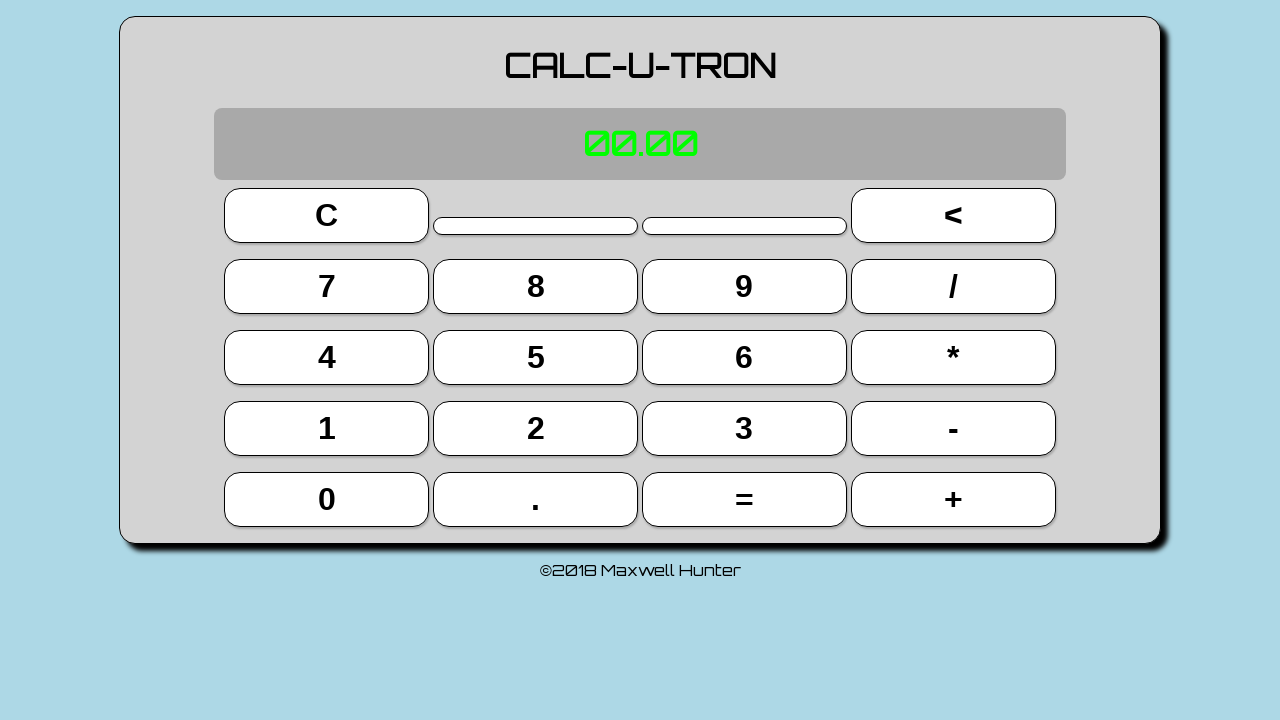

Typed '3+3' using keyboard
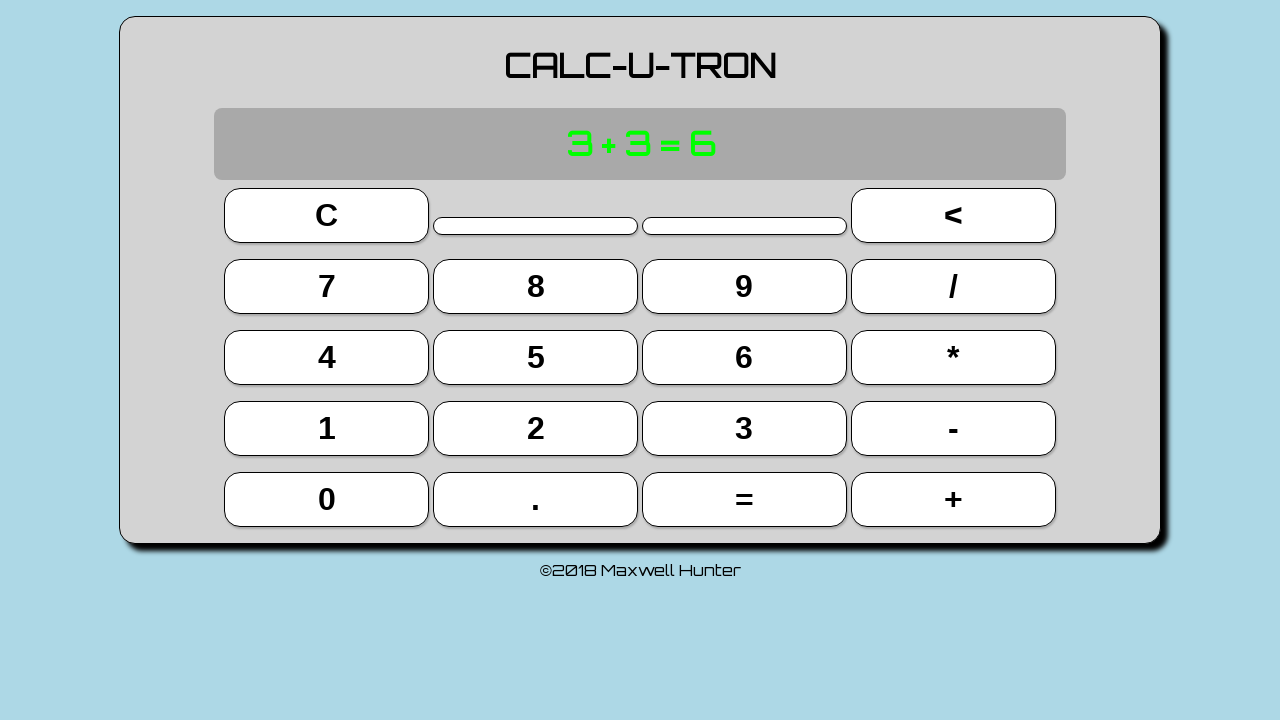

Pressed Enter to calculate 3+3
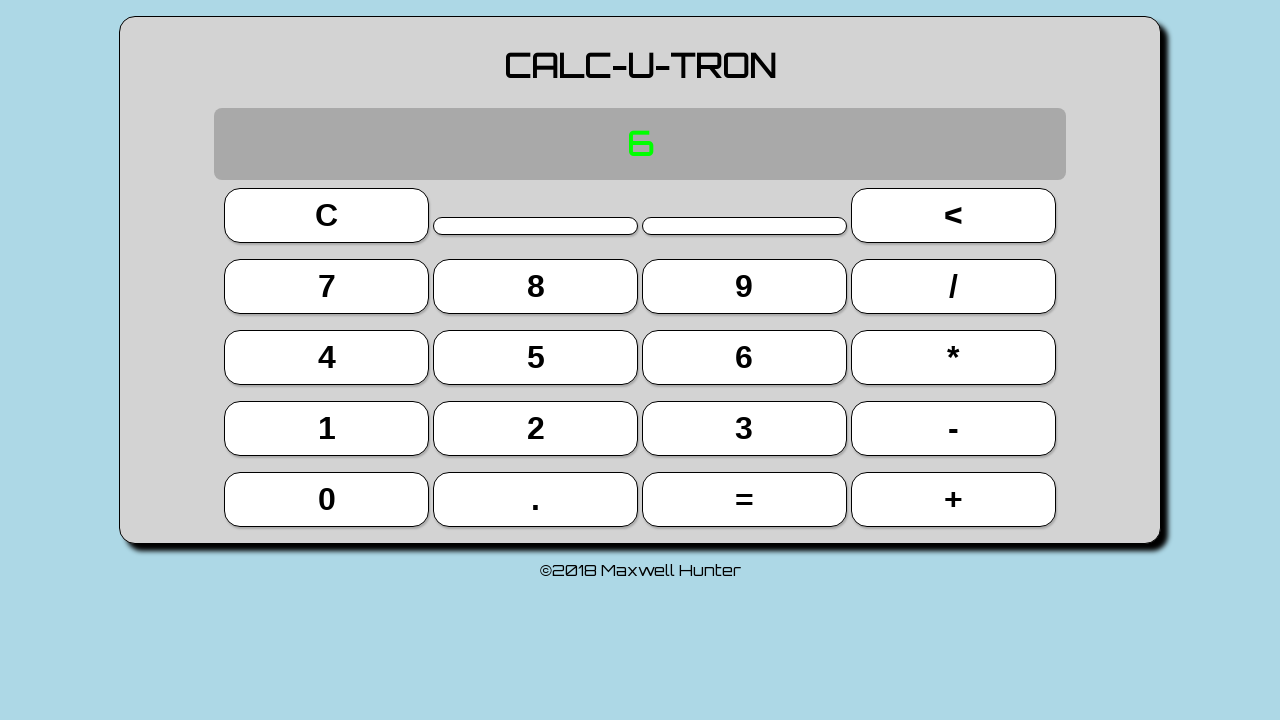

Typed '+3' using keyboard
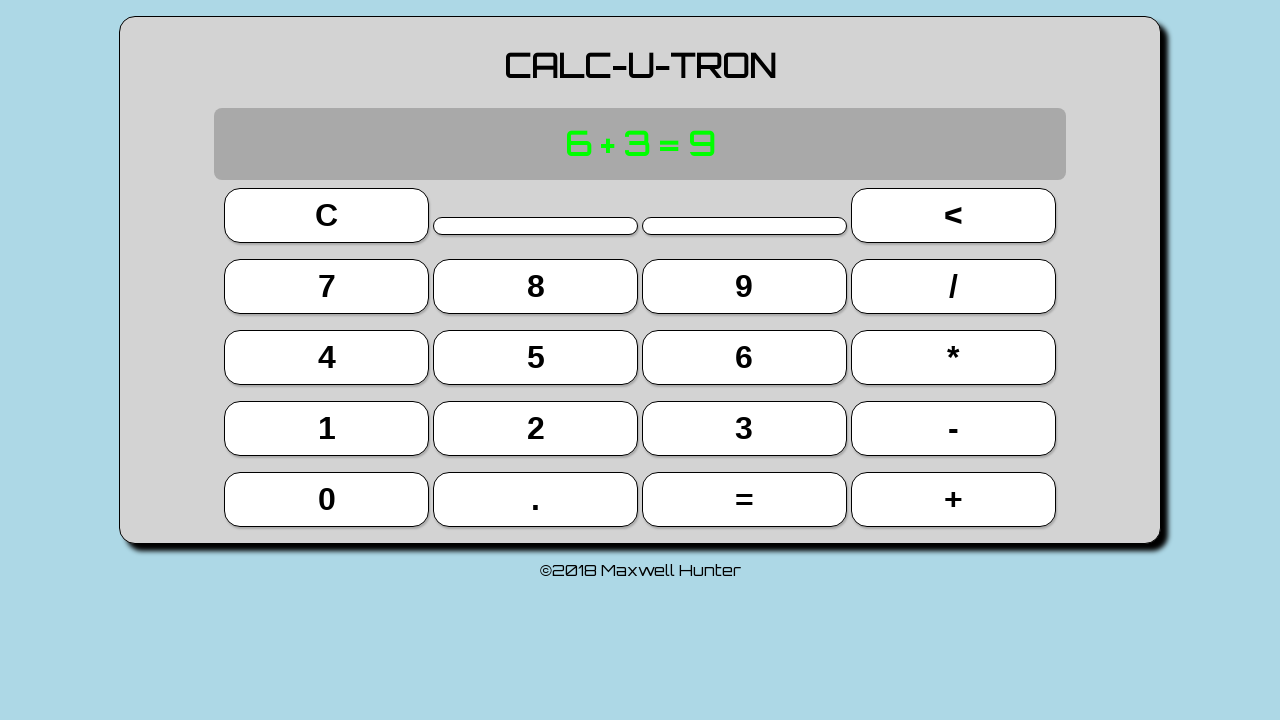

Pressed Enter to calculate 3+3+3
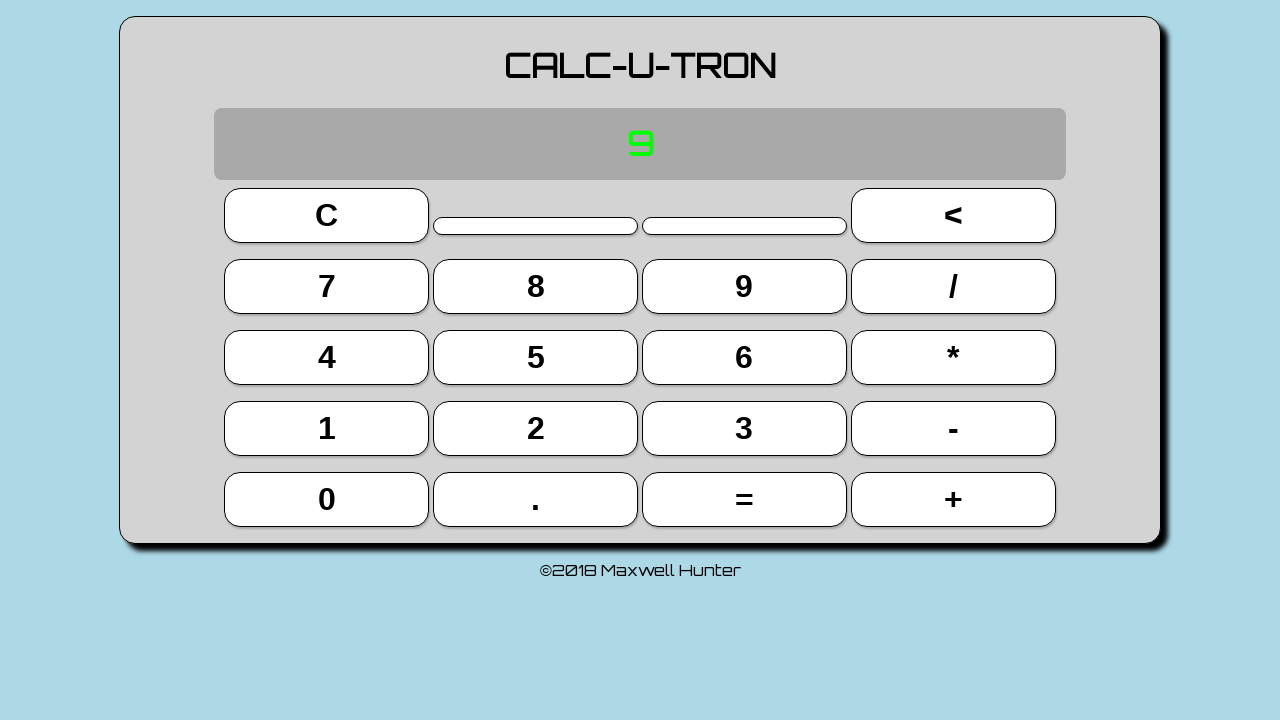

Located calculator display element
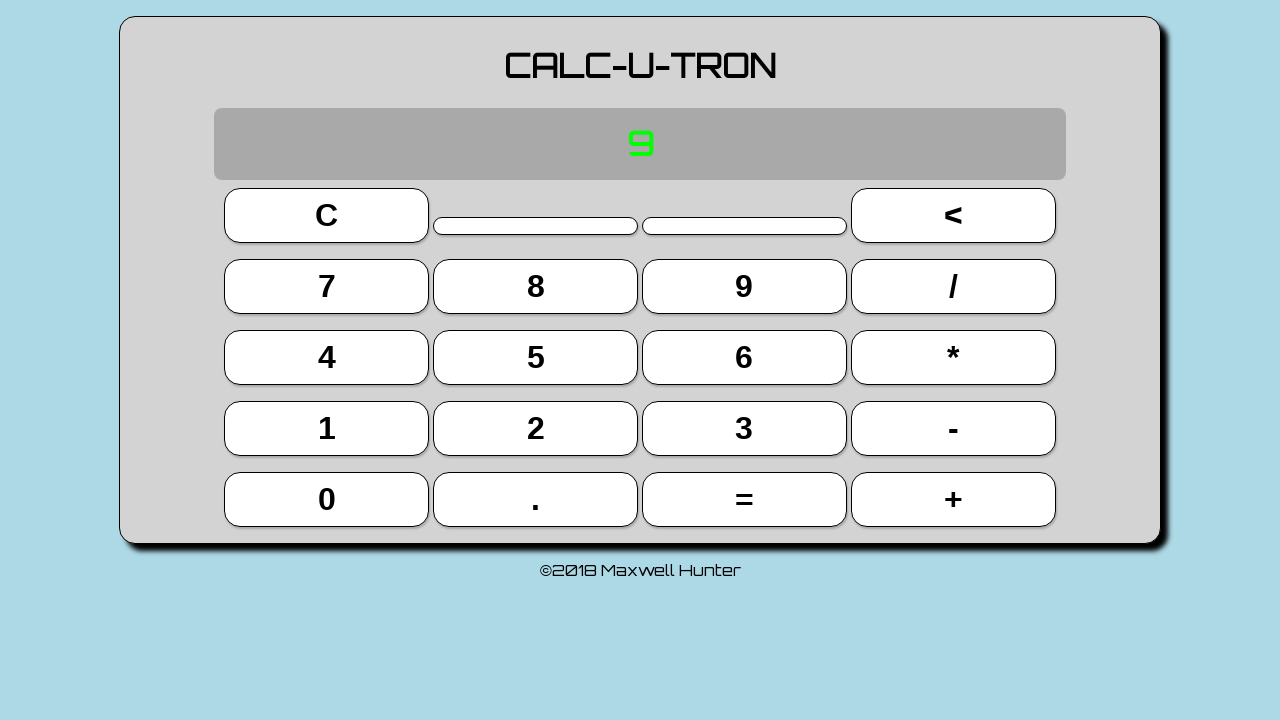

Verified display shows '9' - calculation correct
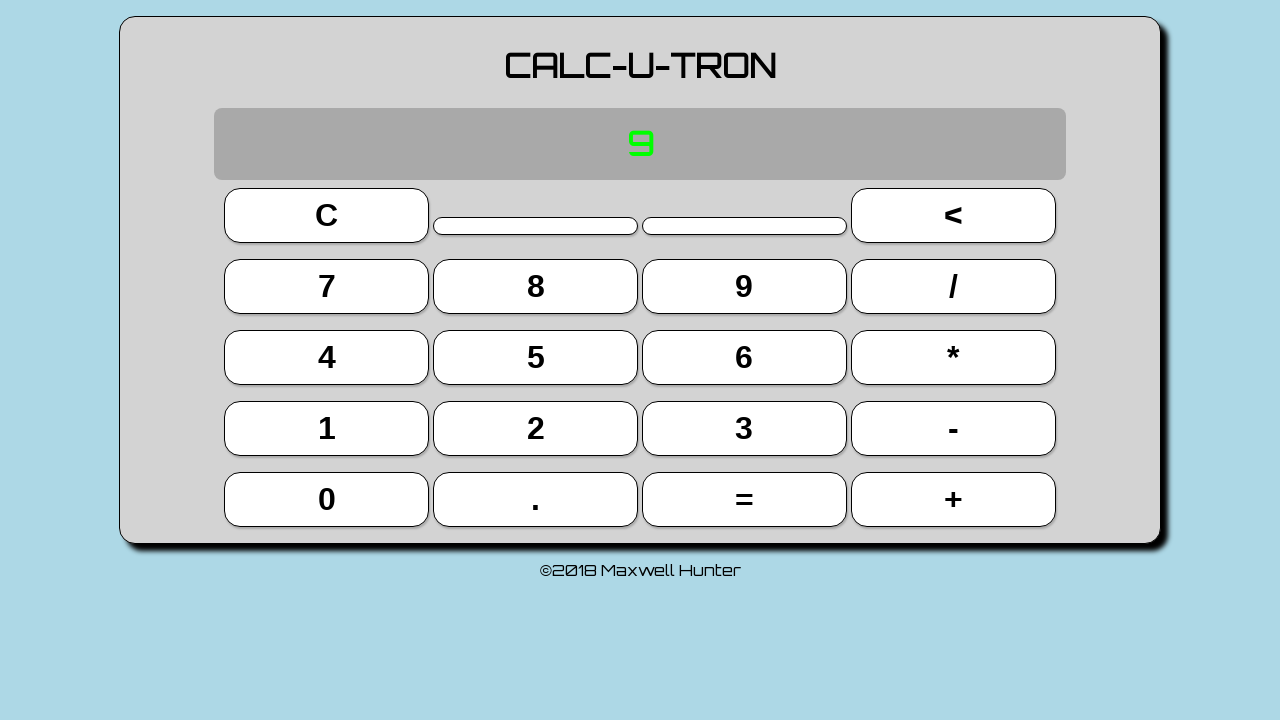

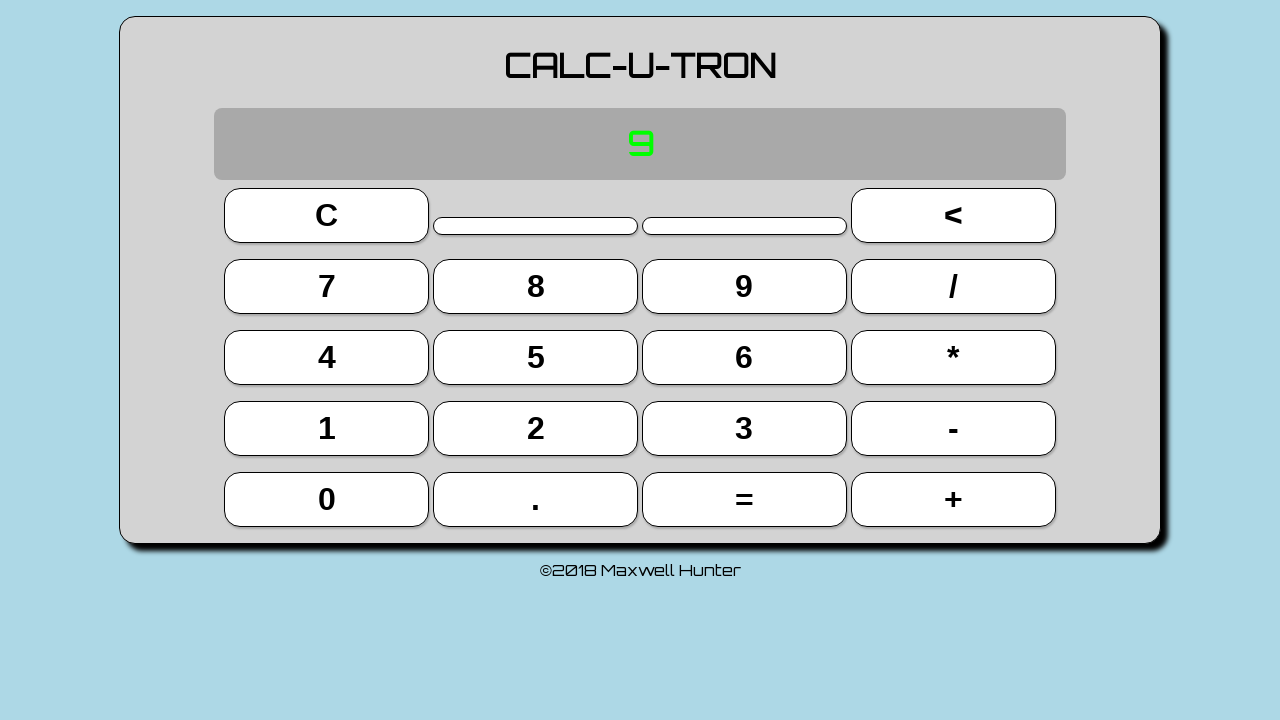